Tests date picker functionality by selecting a date and waiting for AJAX loading to complete

Starting URL: https://demos.telerik.com/aspnet-ajax/ajaxloadingpanel/functionality/explicit-show-hide/defaultcs.aspx

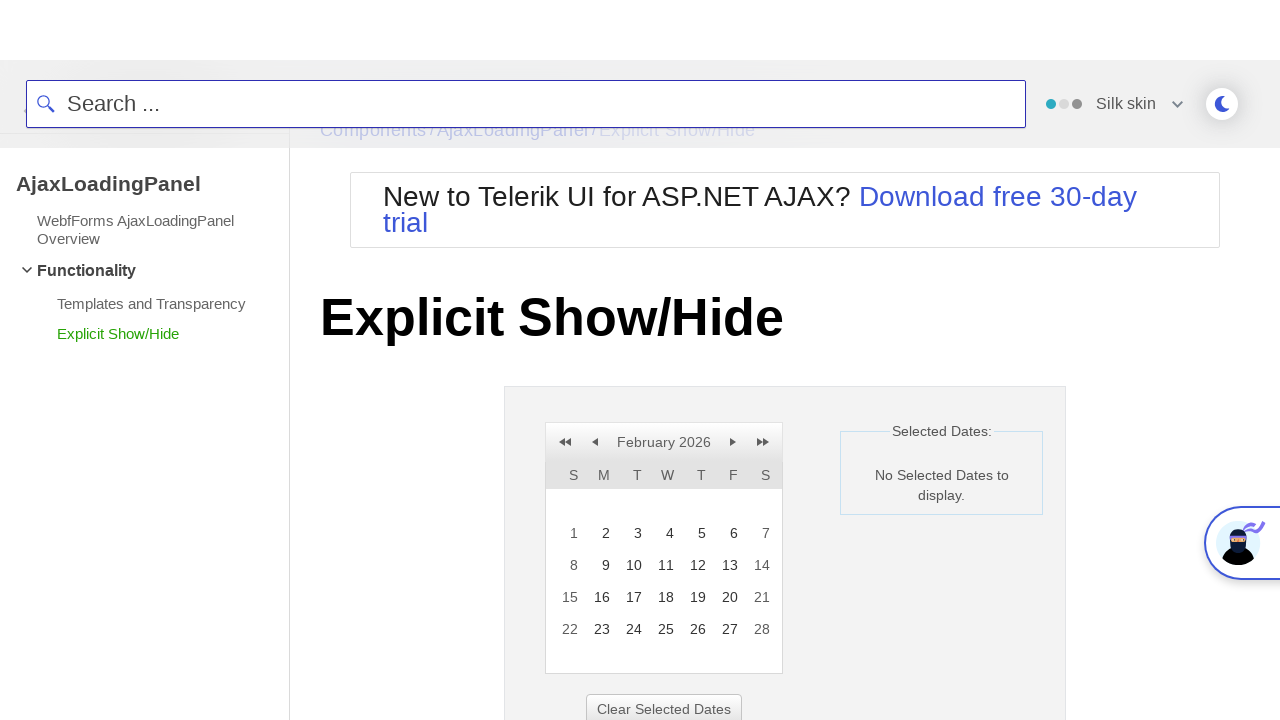

Date Time Picker wrapper became visible
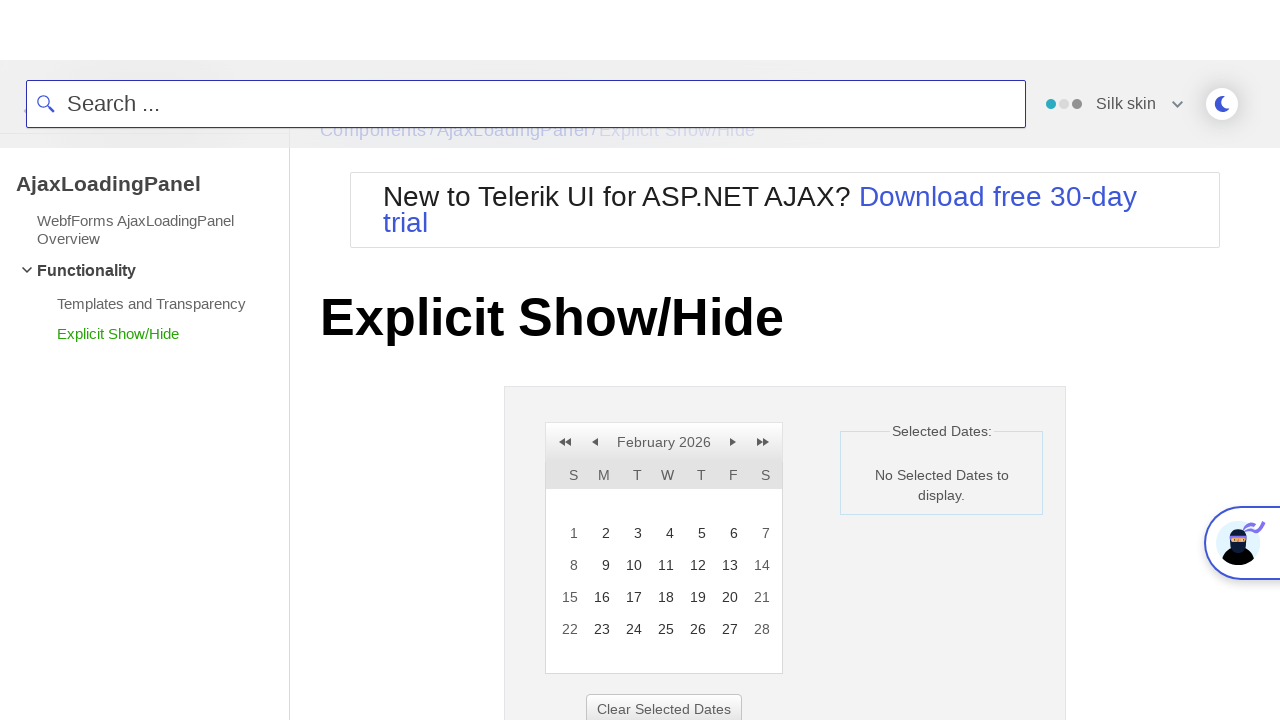

Retrieved current date: 25
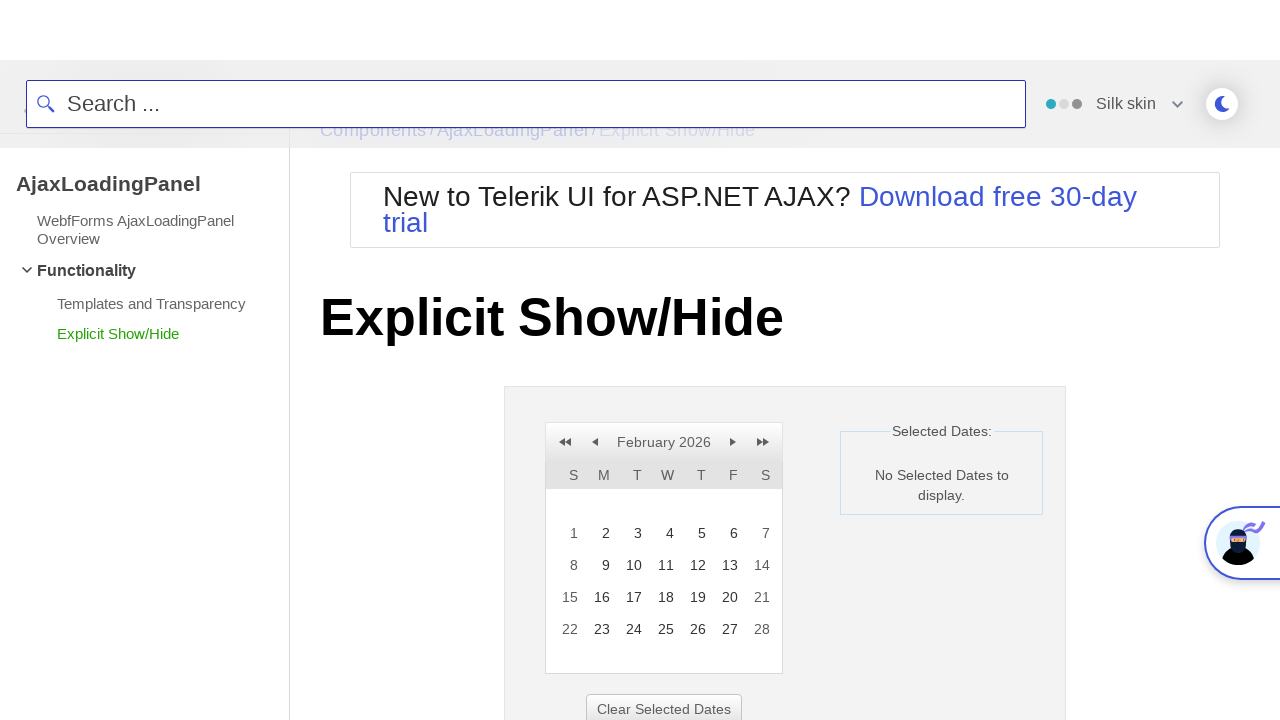

Clicked on current date (25) in the calendar at (664, 629) on //a[text()='25']
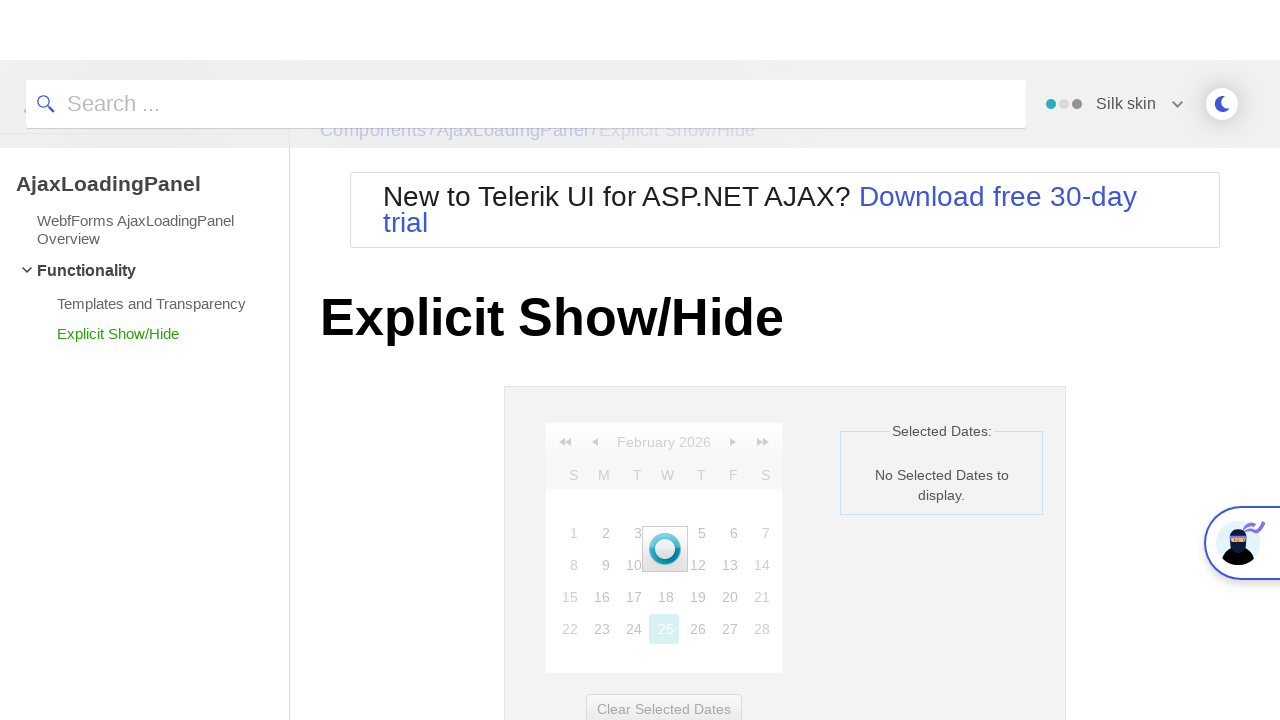

AJAX loading panel disappeared after date selection
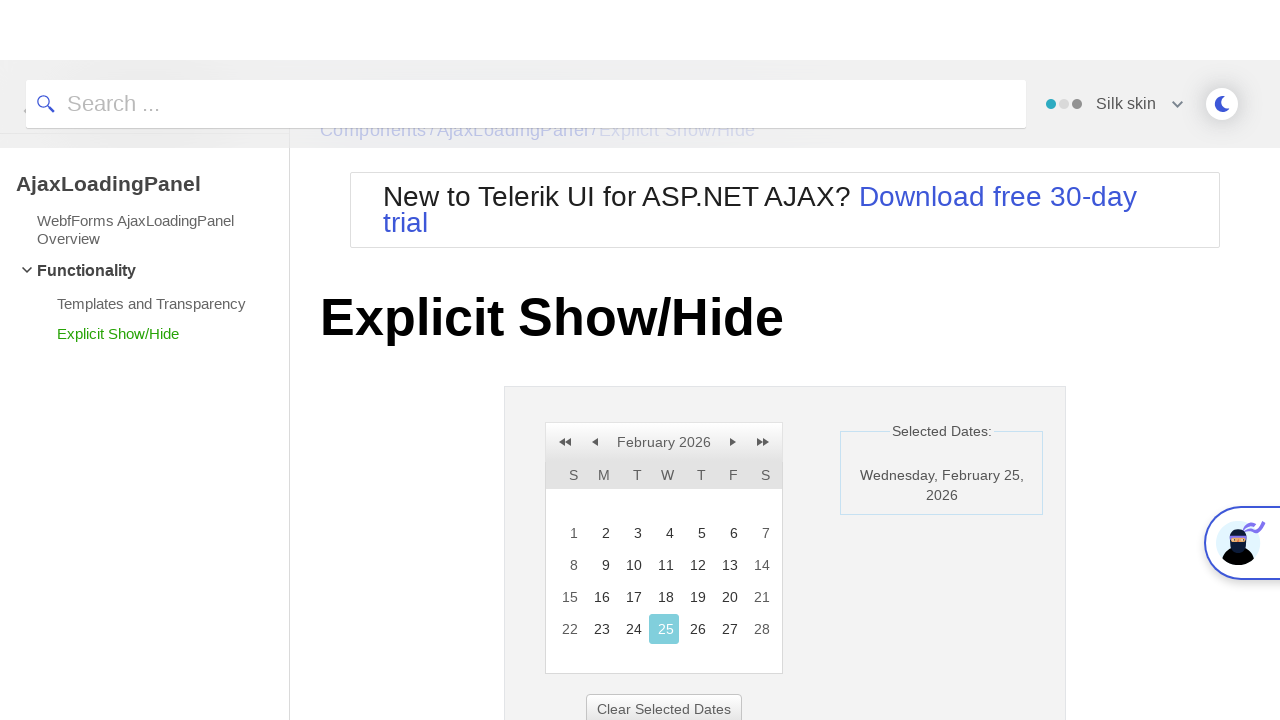

Selected date (25) is now highlighted in calendar
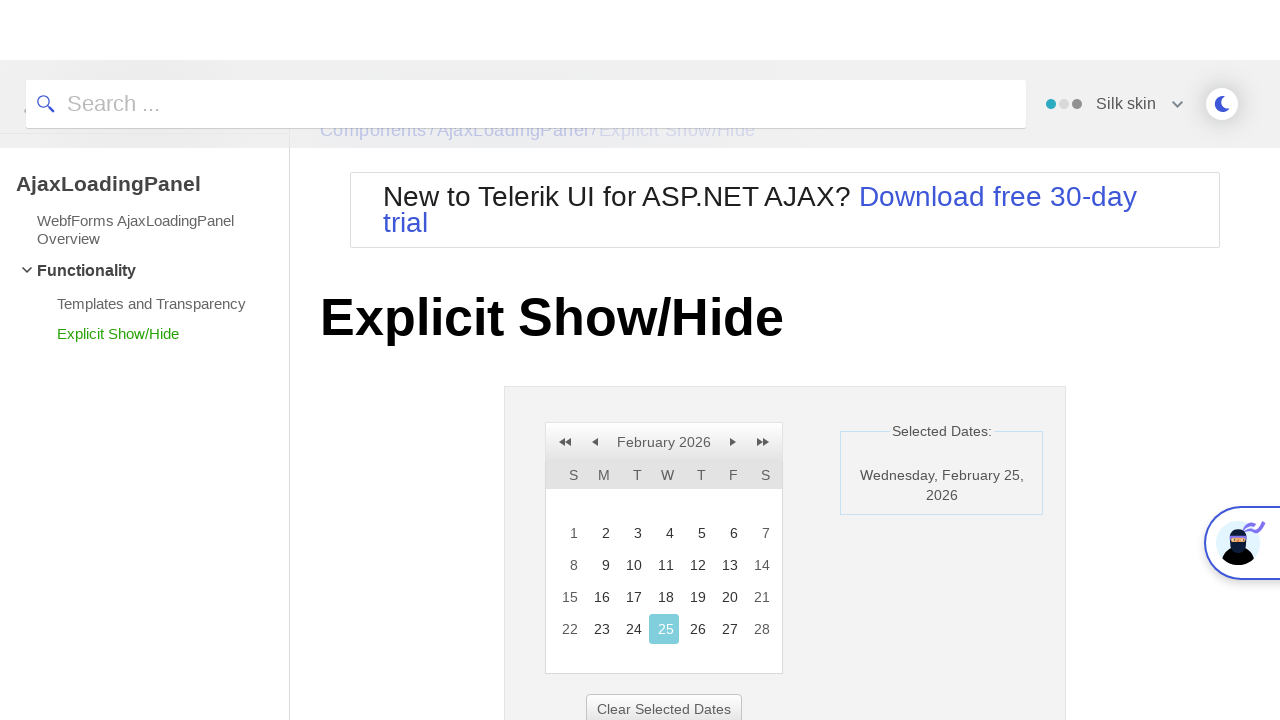

Selected date label is visible and confirmed
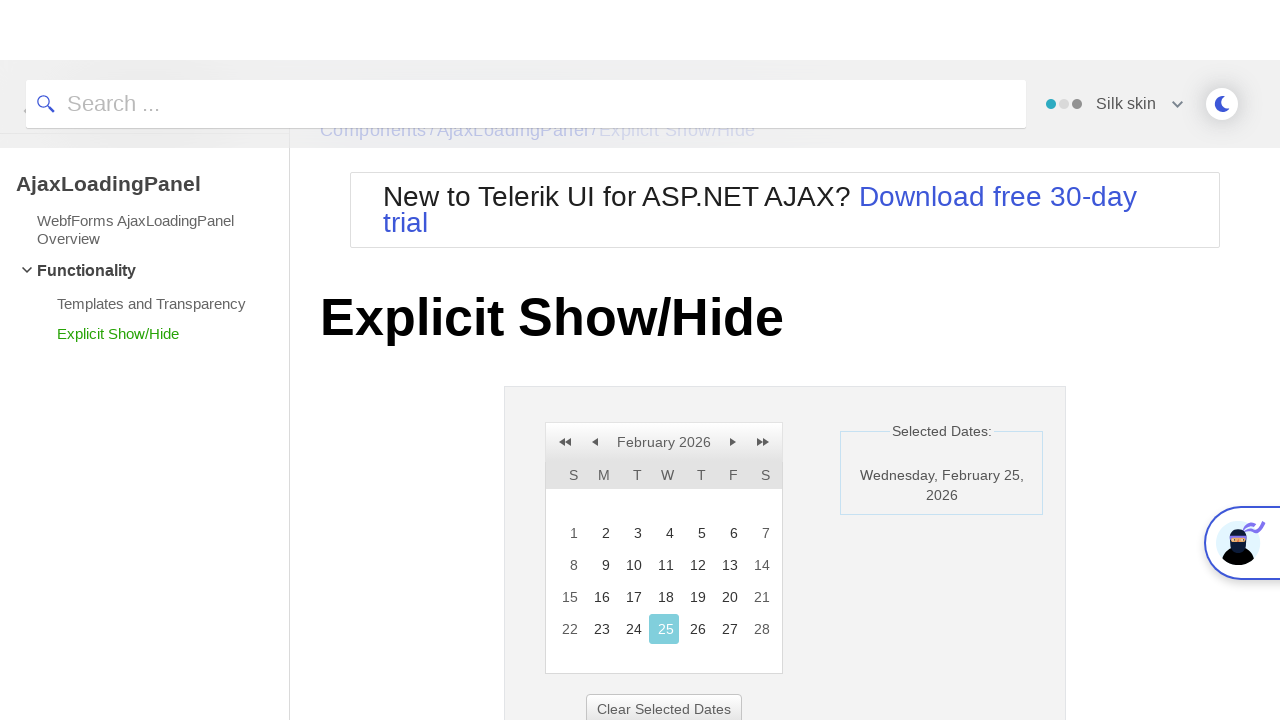

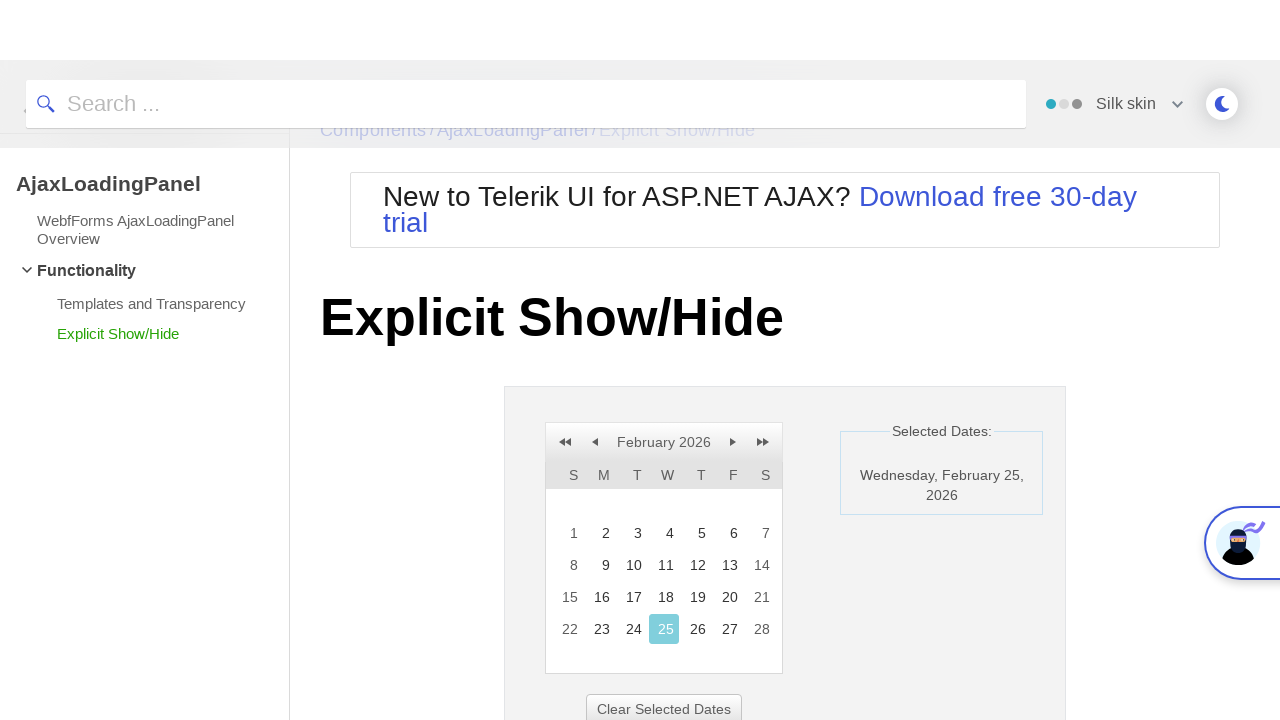